Navigates to the Loadium website homepage and verifies it loads

Starting URL: https://www.loadium.com/

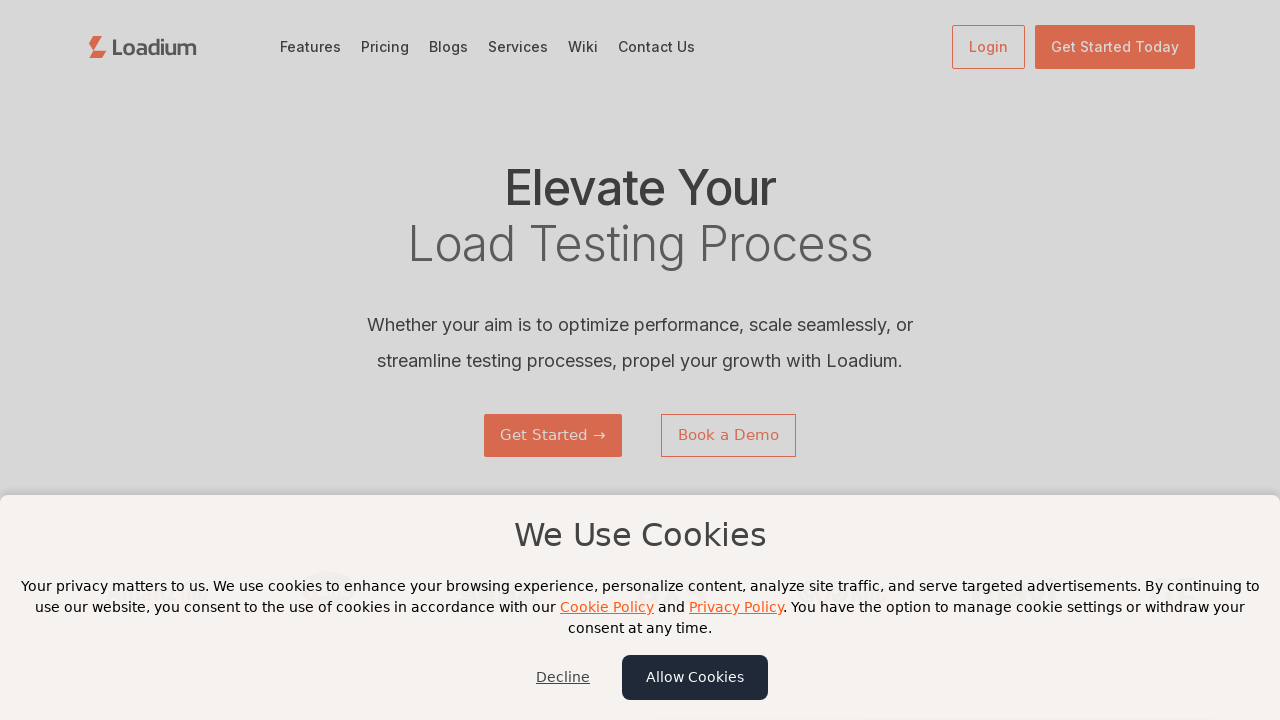

Waited for page DOM to load on Loadium homepage
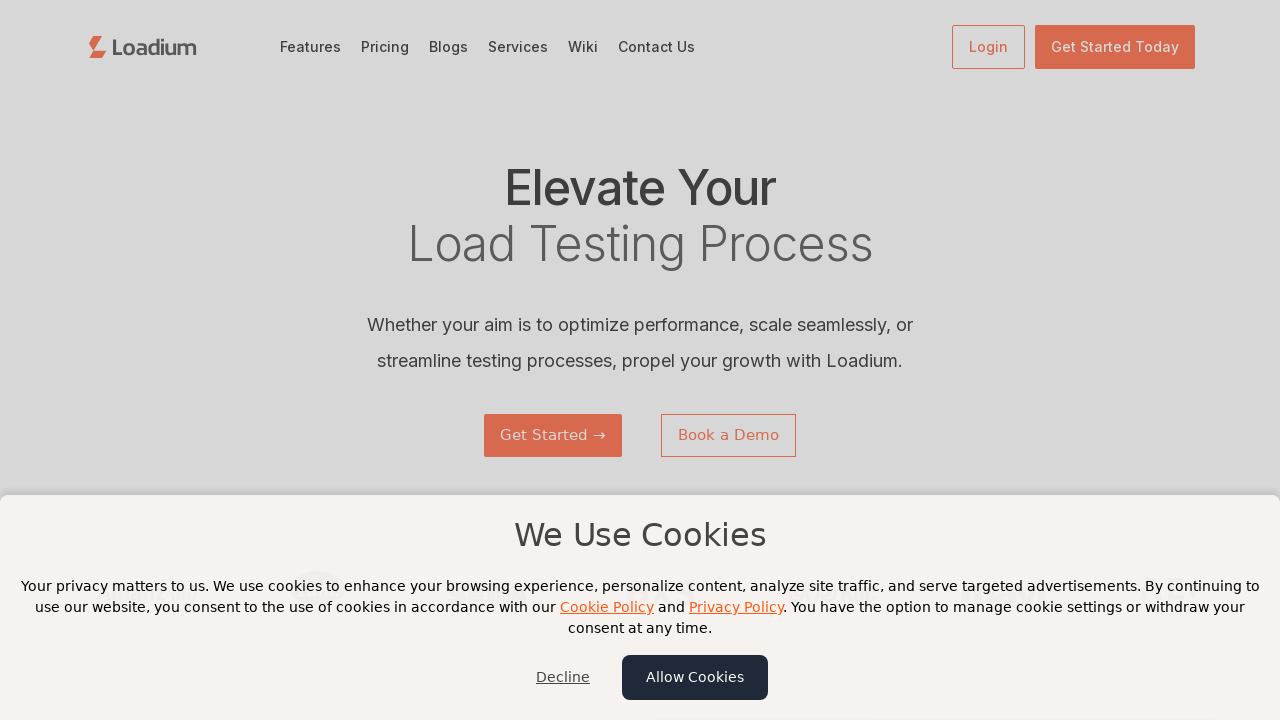

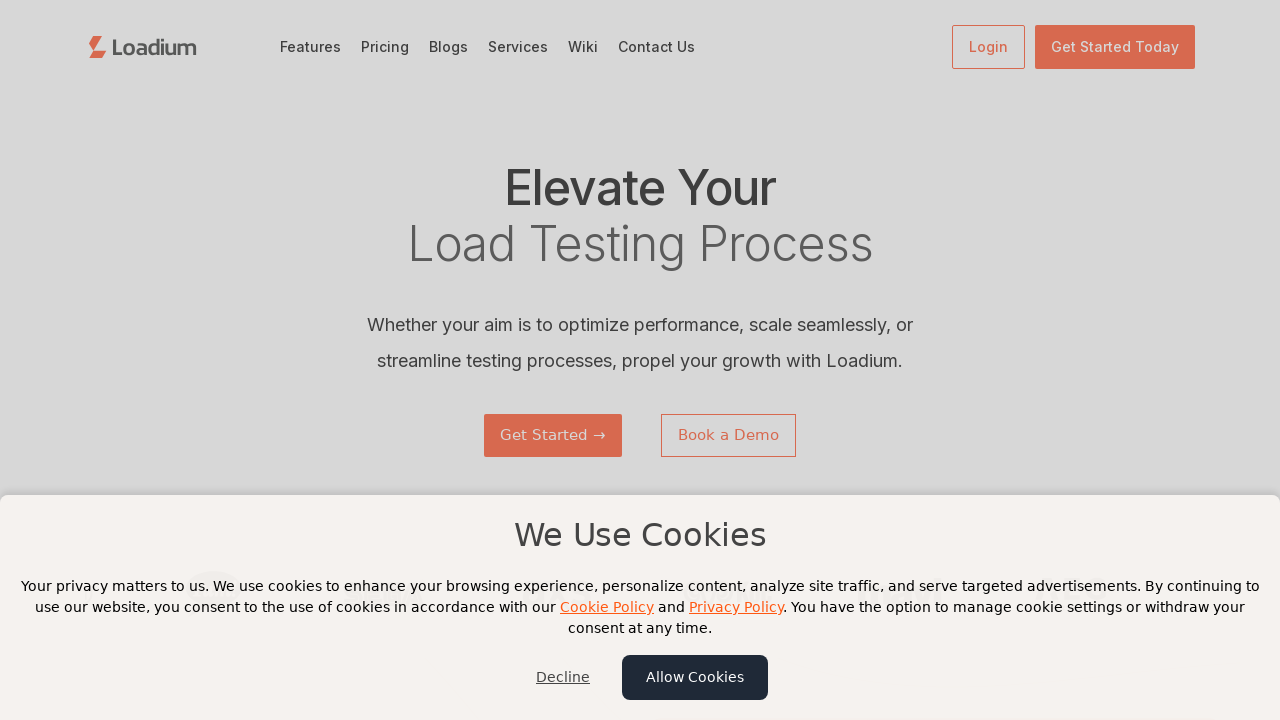